Tests tab switching by opening a new tab and switching to it

Starting URL: https://codenboxautomationlab.com/practice/

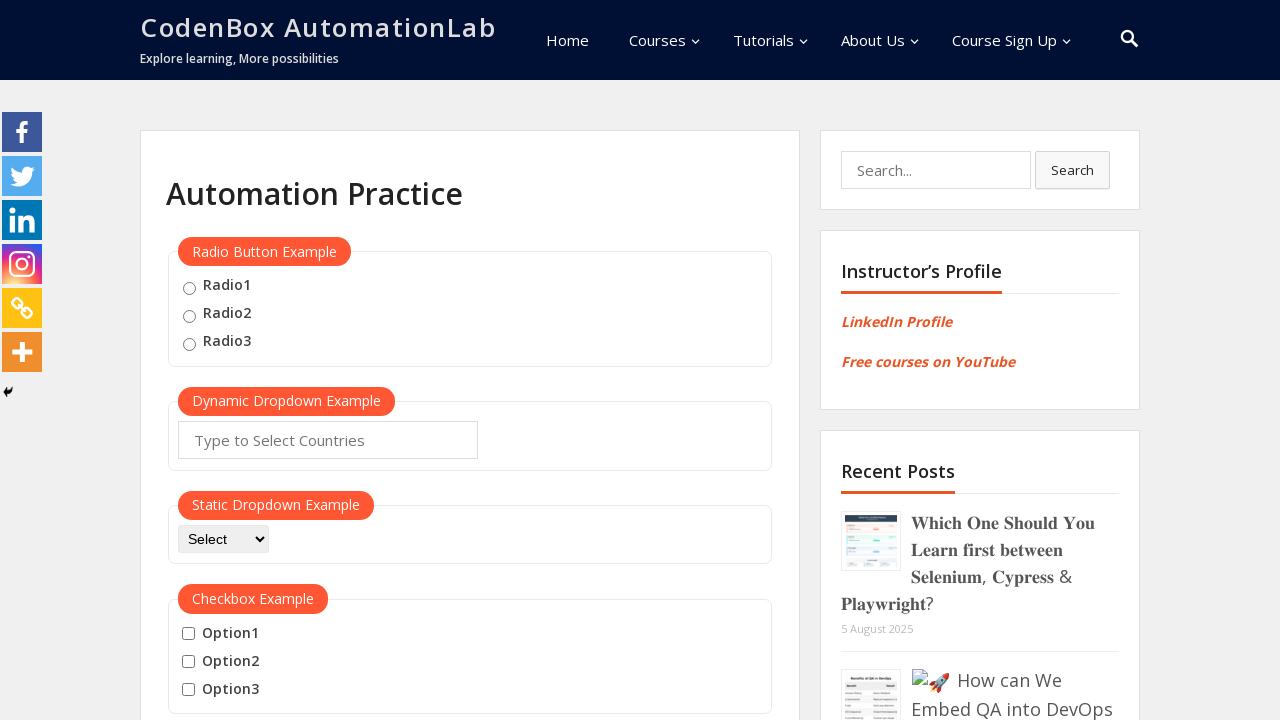

Scrolled down 700 pixels to find the open tab button
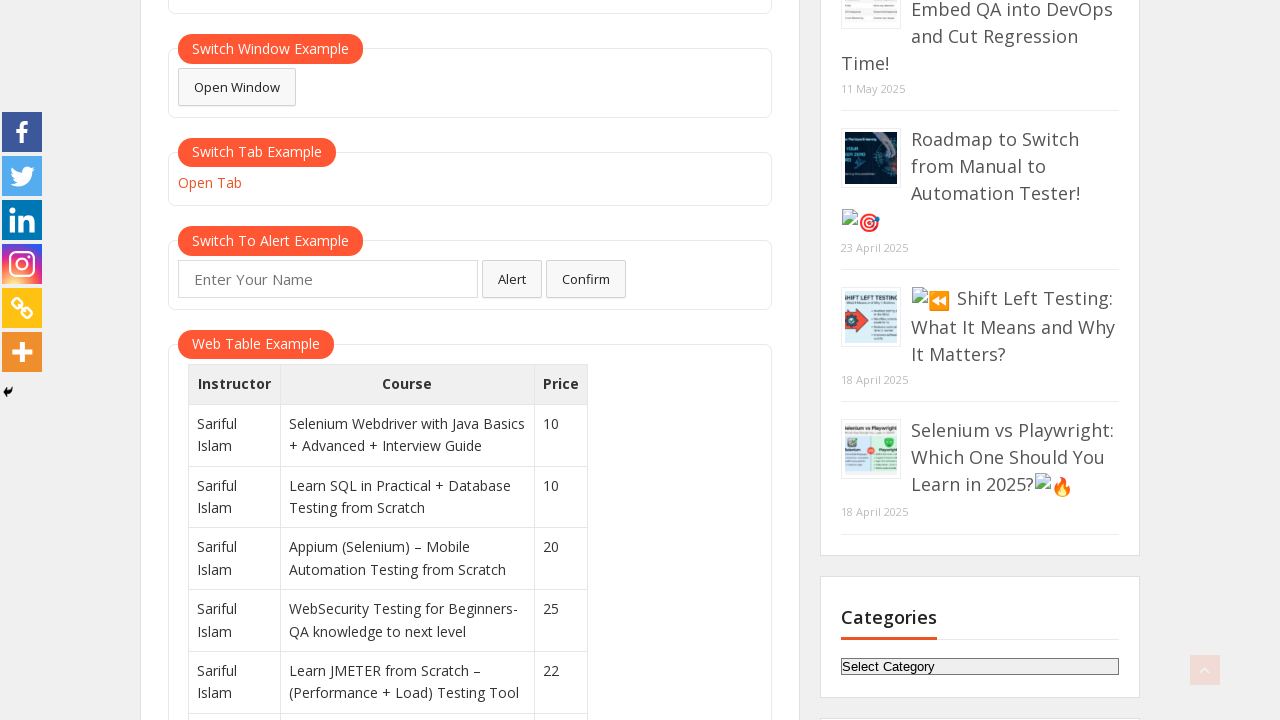

Clicked the open tab button to open a new tab at (210, 183) on #opentab
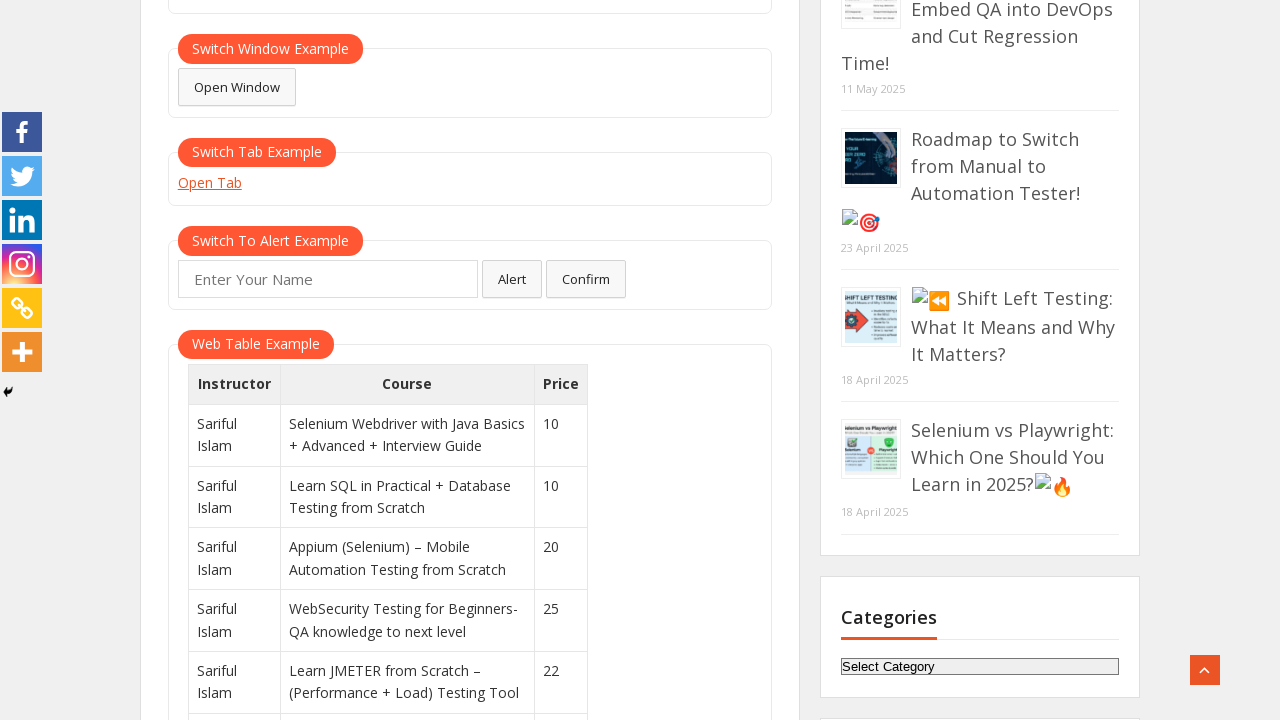

Captured new page object from tab switch
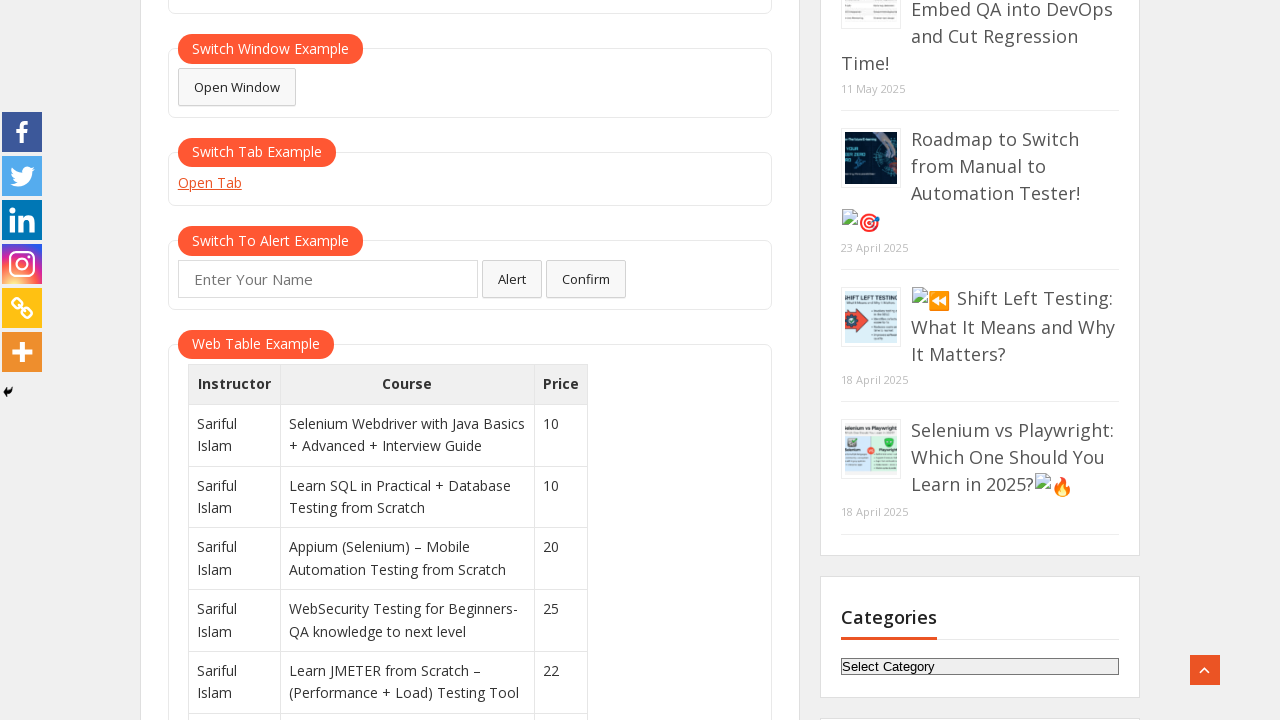

New tab loaded completely
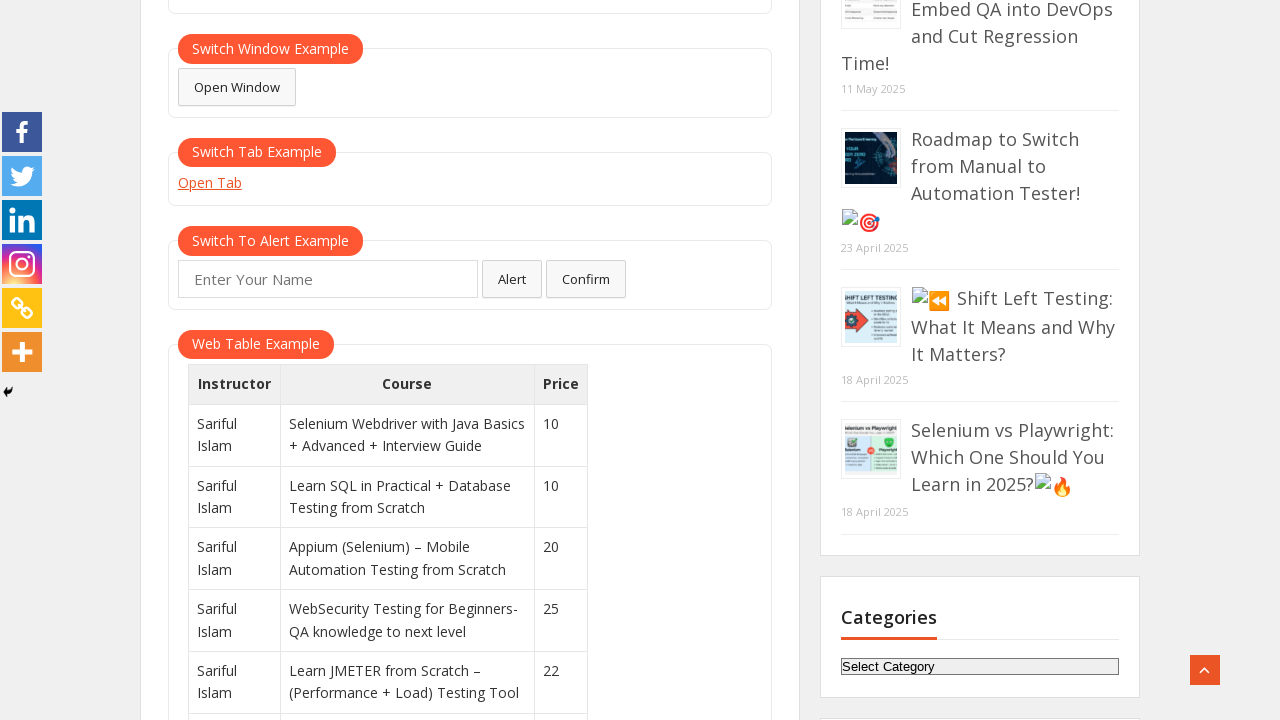

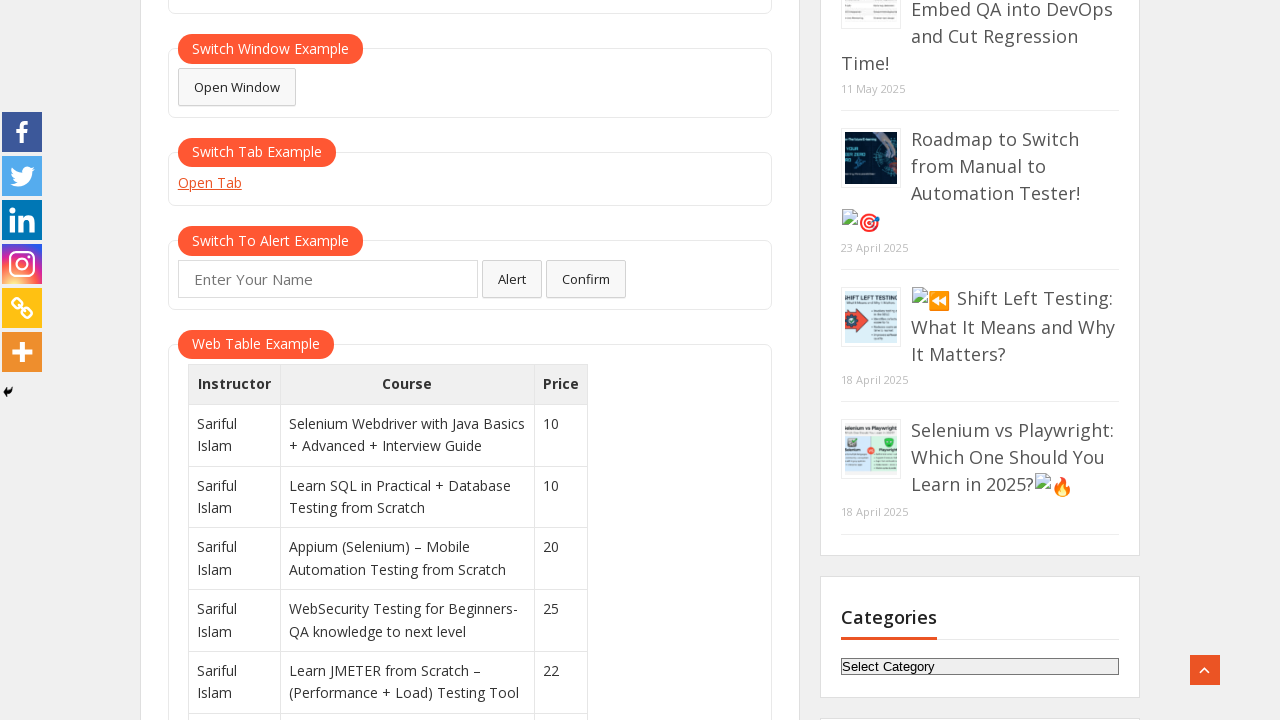